Tests form filling functionality on DemoQA practice form by entering values in various fields using different CSS selector strategies

Starting URL: https://demoqa.com/automation-practice-form

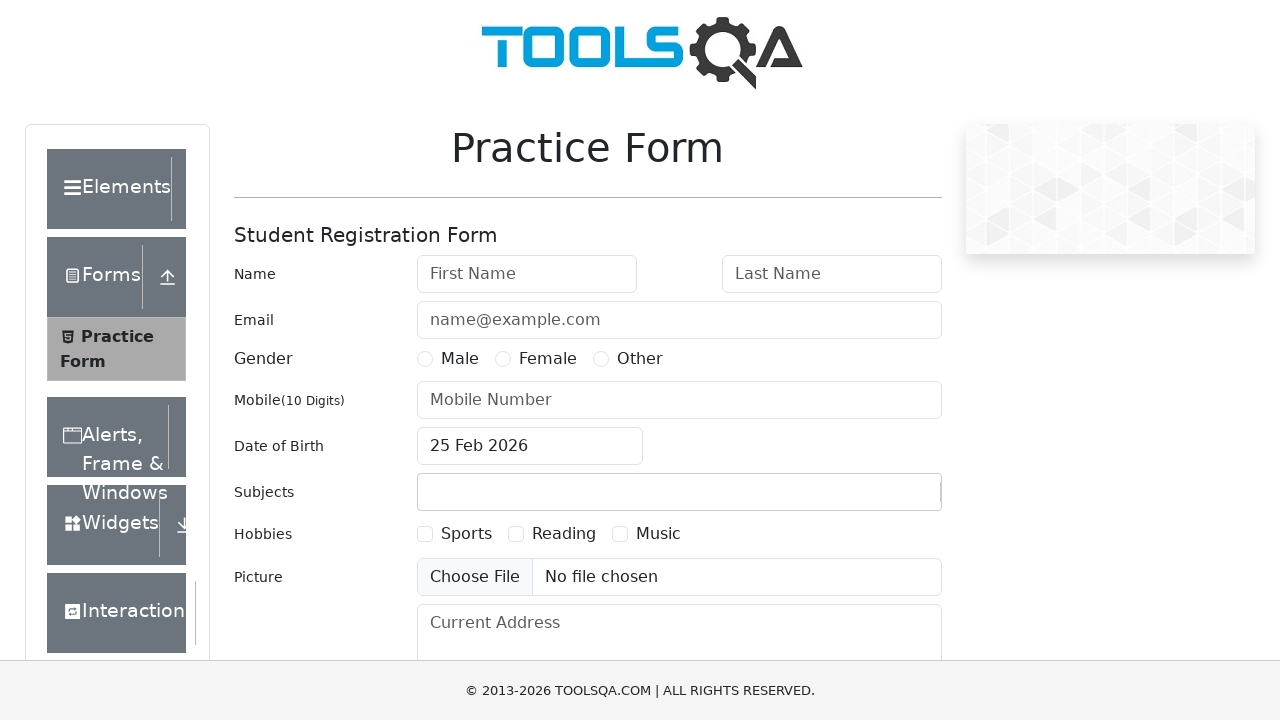

Filled last name field with 'TEST' on input#lastName
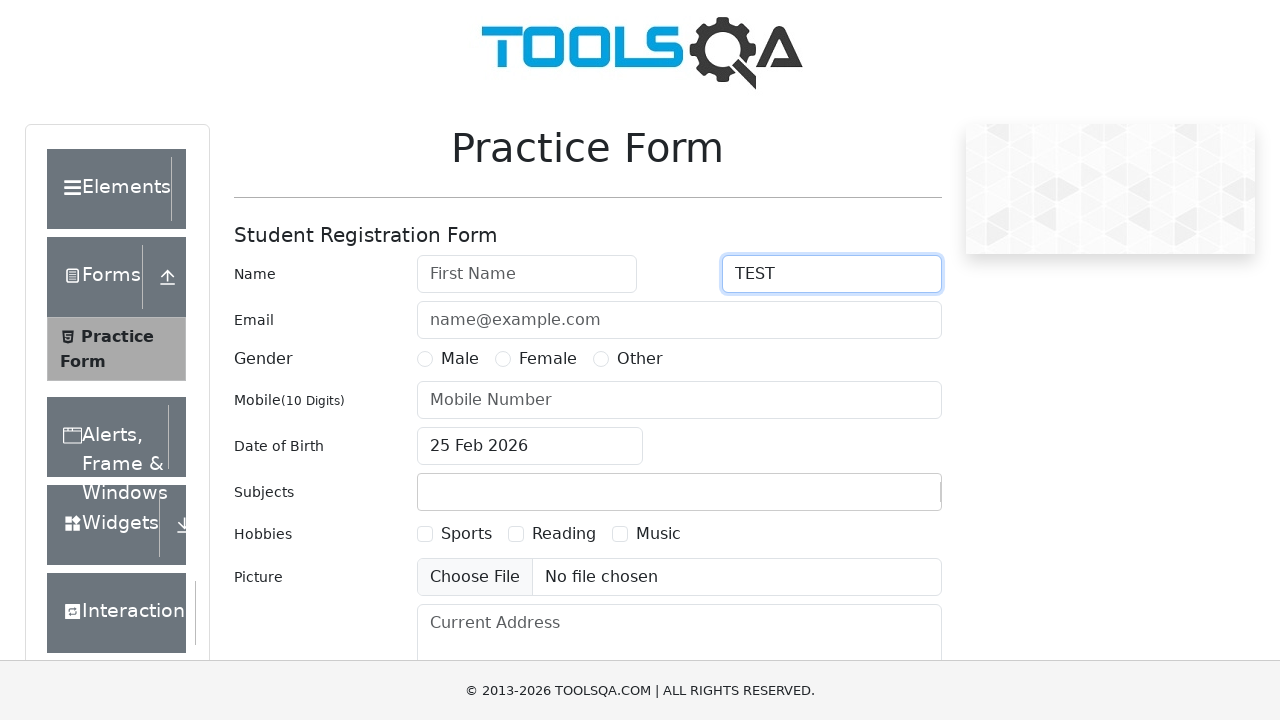

Filled first name field with 'MKtest' on input[id='firstName']
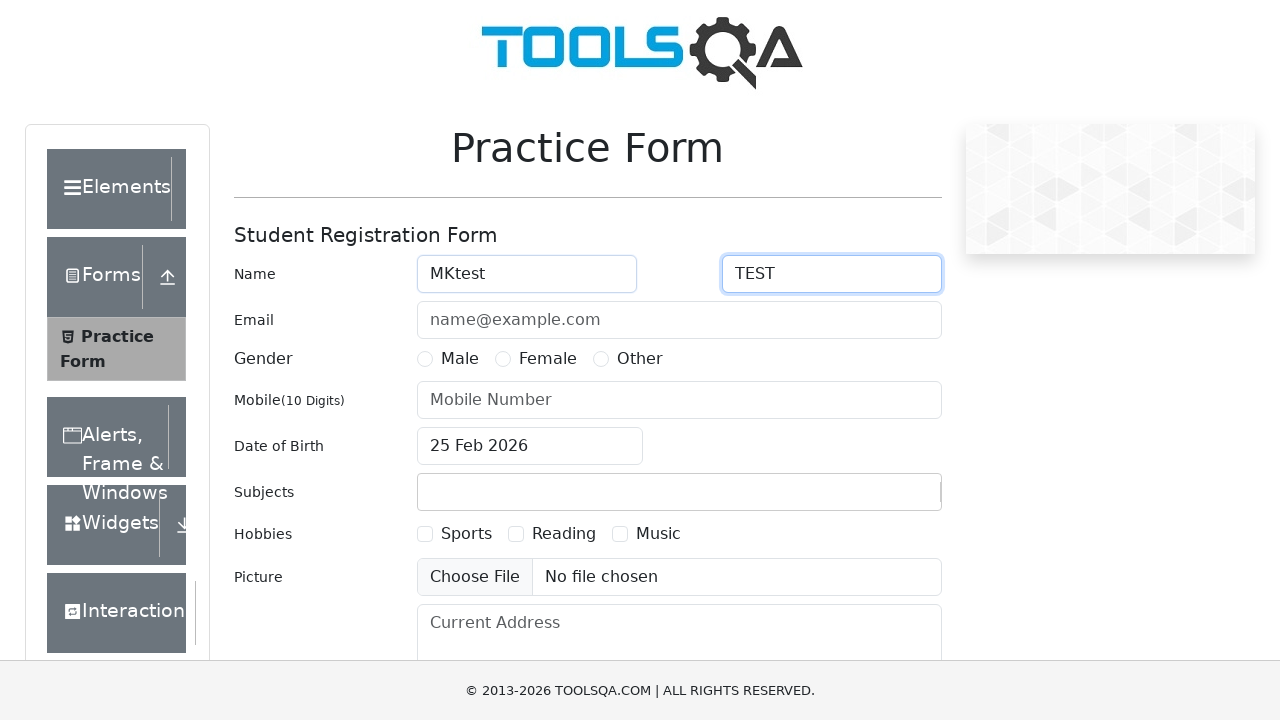

Filled email field with 'test123@gmail.com' on input[id='userEmail']
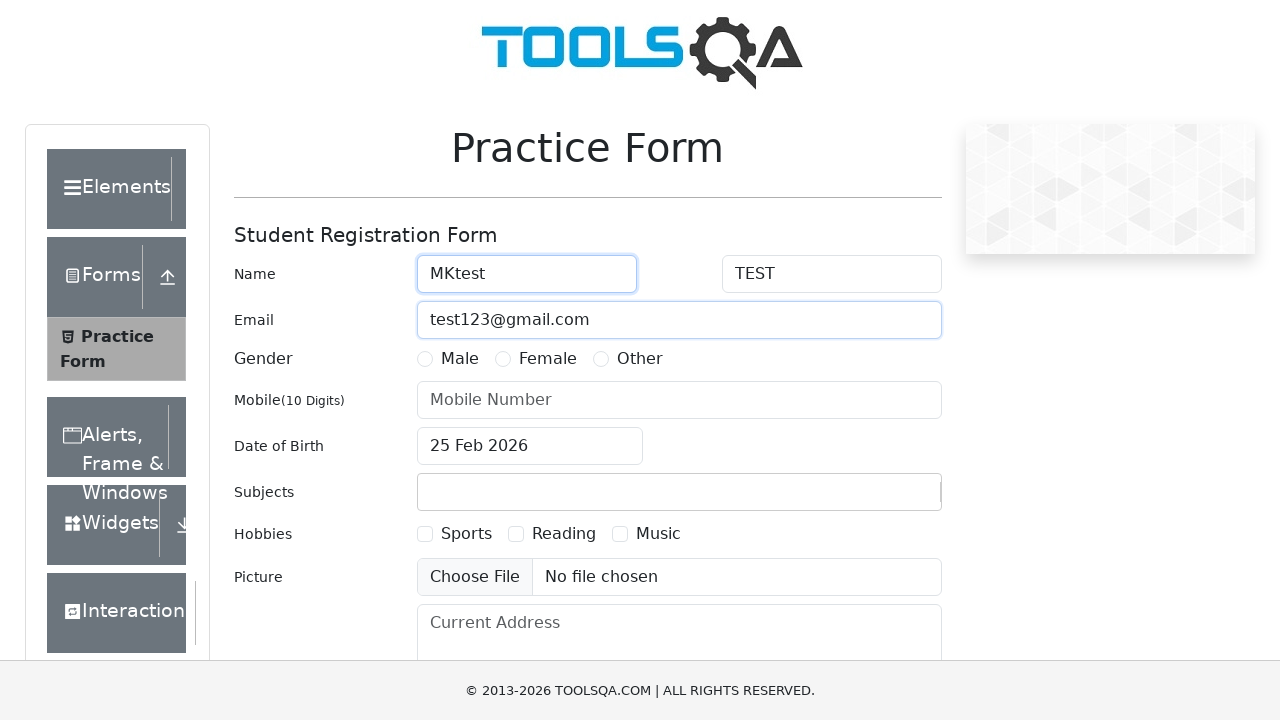

Filled date of birth field with '28 May 2021' on input.form-control[id='dateOfBirthInput']
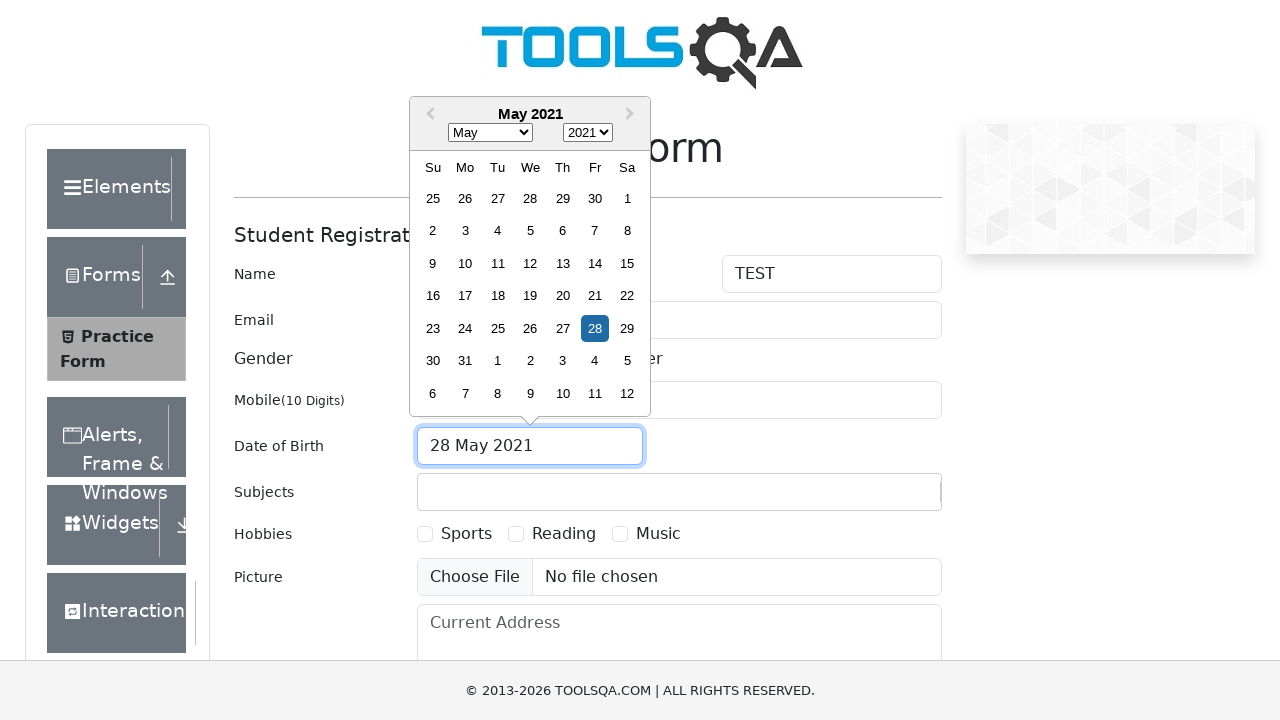

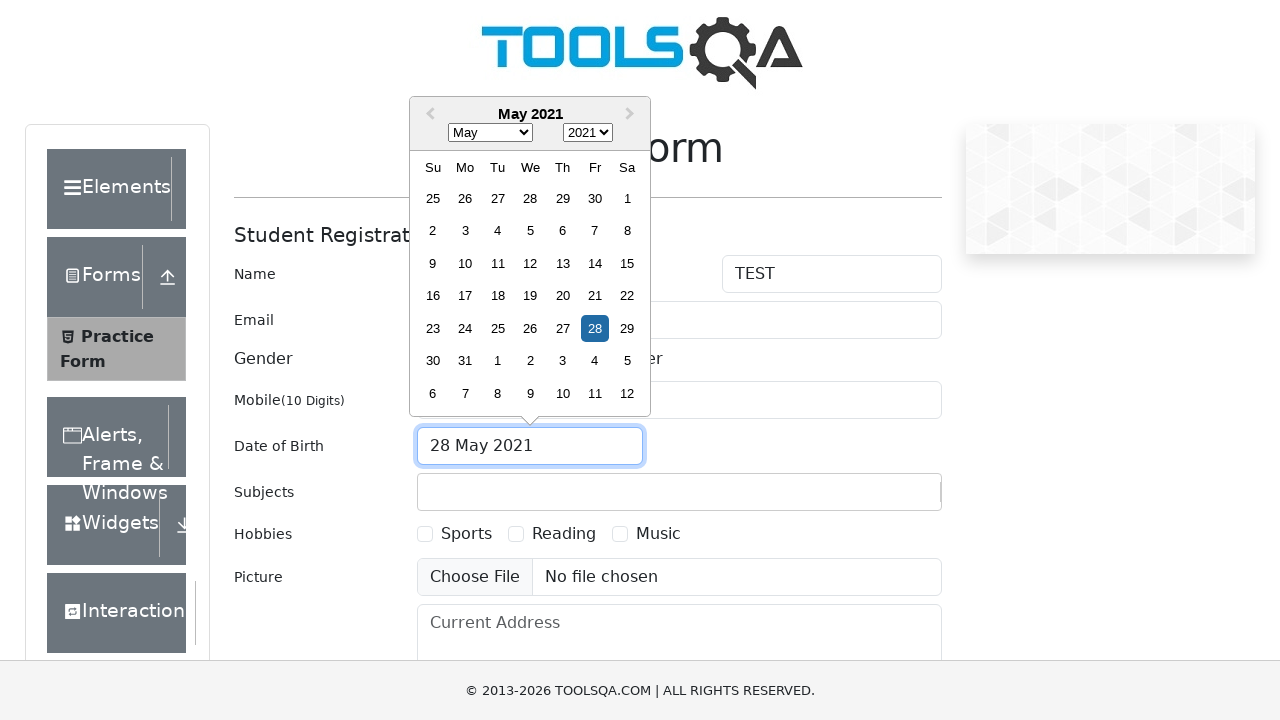